Automates the RPA Challenge by clicking Start and filling out a series of form fields (First Name, Last Name, Company Name, Role, Address, Email, Phone Number) and submitting the form multiple times.

Starting URL: http://www.rpachallenge.com

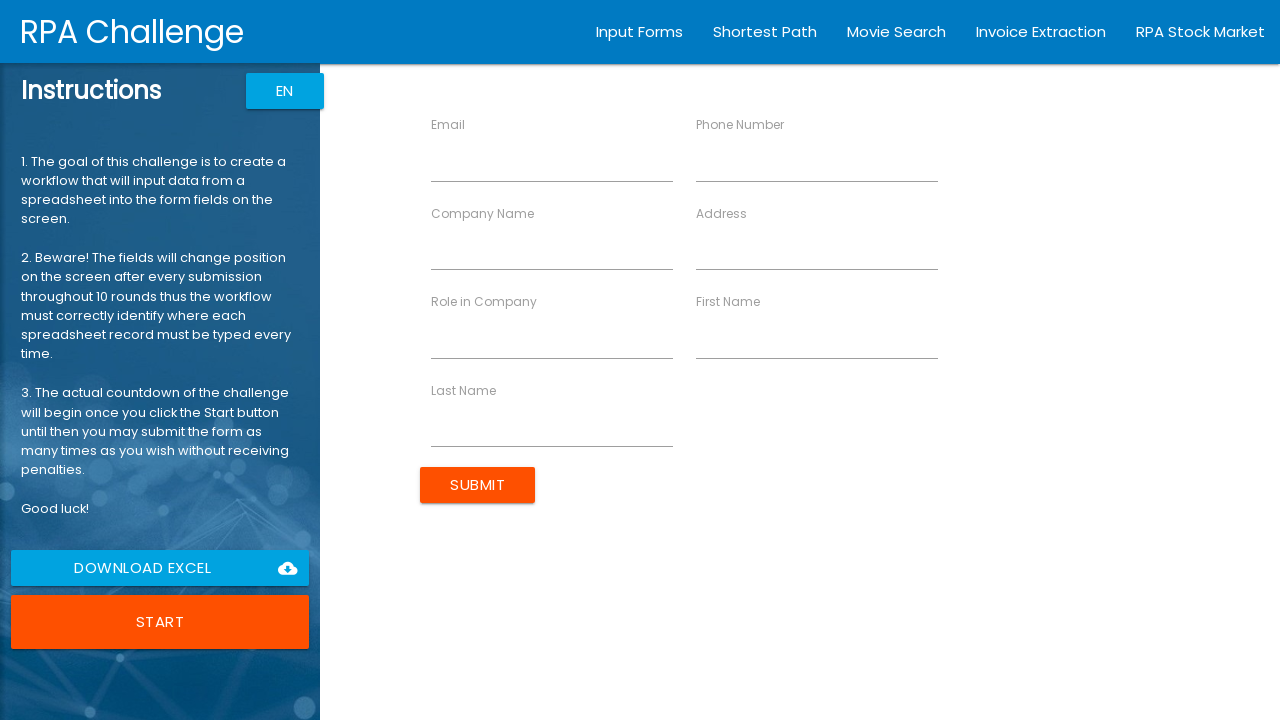

Clicked Start button to begin RPA Challenge at (160, 622) on text="Start"
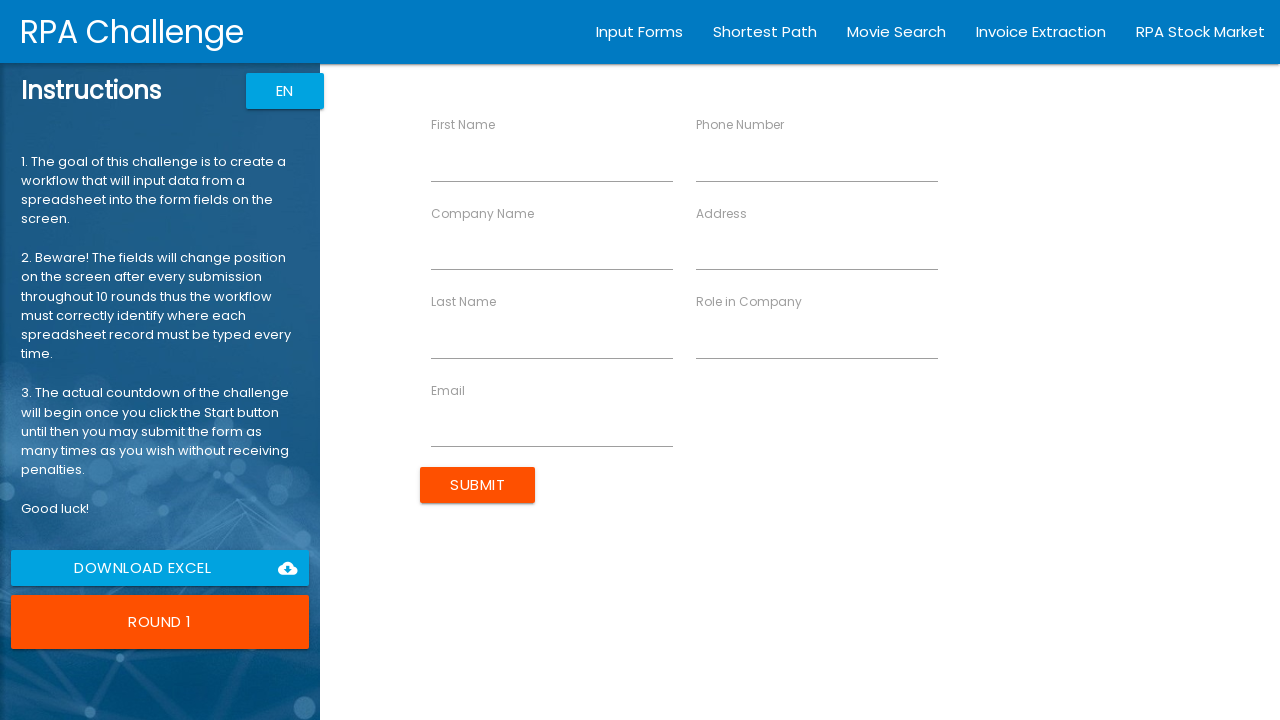

Filled First Name field with 'John' on input[ng-reflect-name="labelFirstName"]
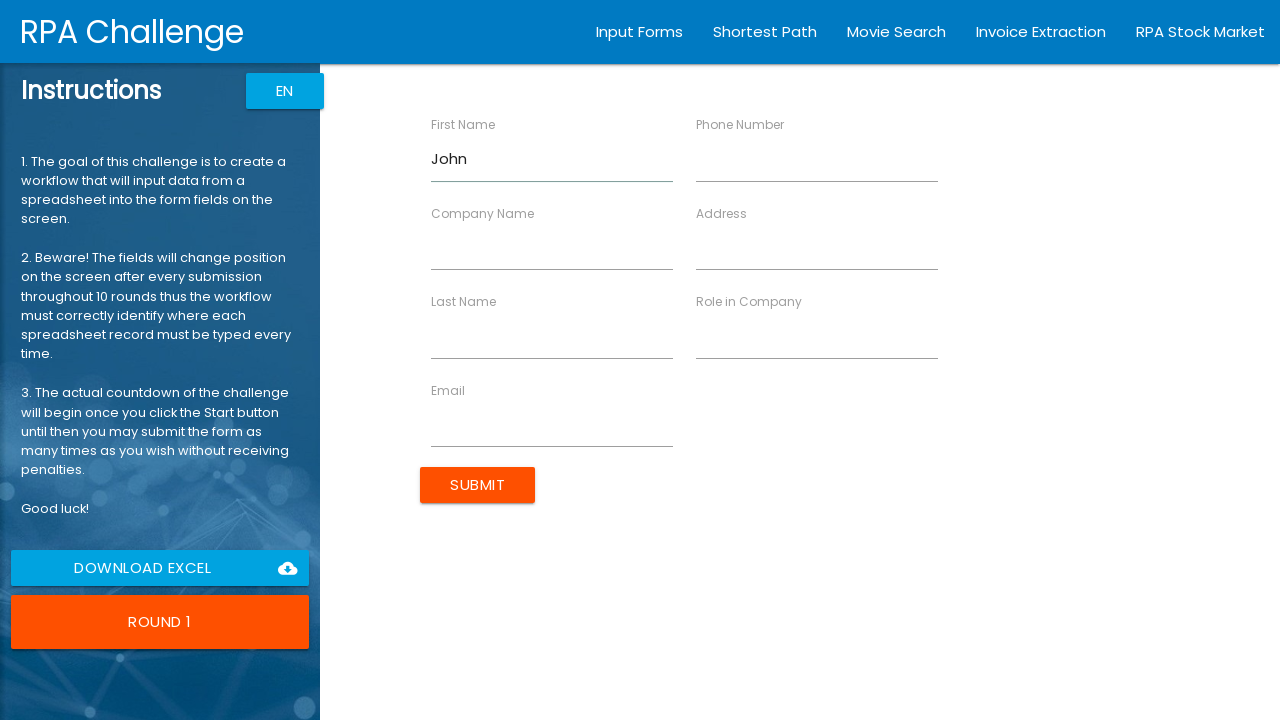

Filled Last Name field with 'Smith' on input[ng-reflect-name="labelLastName"]
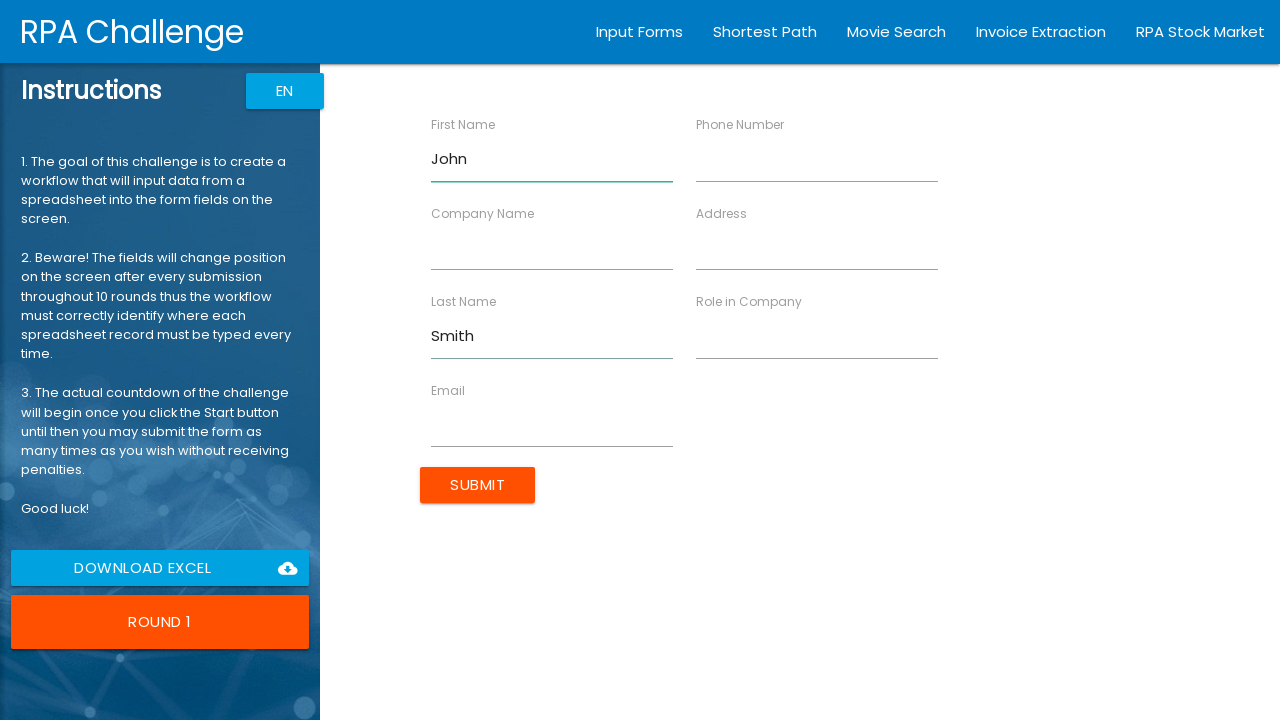

Filled Company Name field with 'Acme Corp' on input[ng-reflect-name="labelCompanyName"]
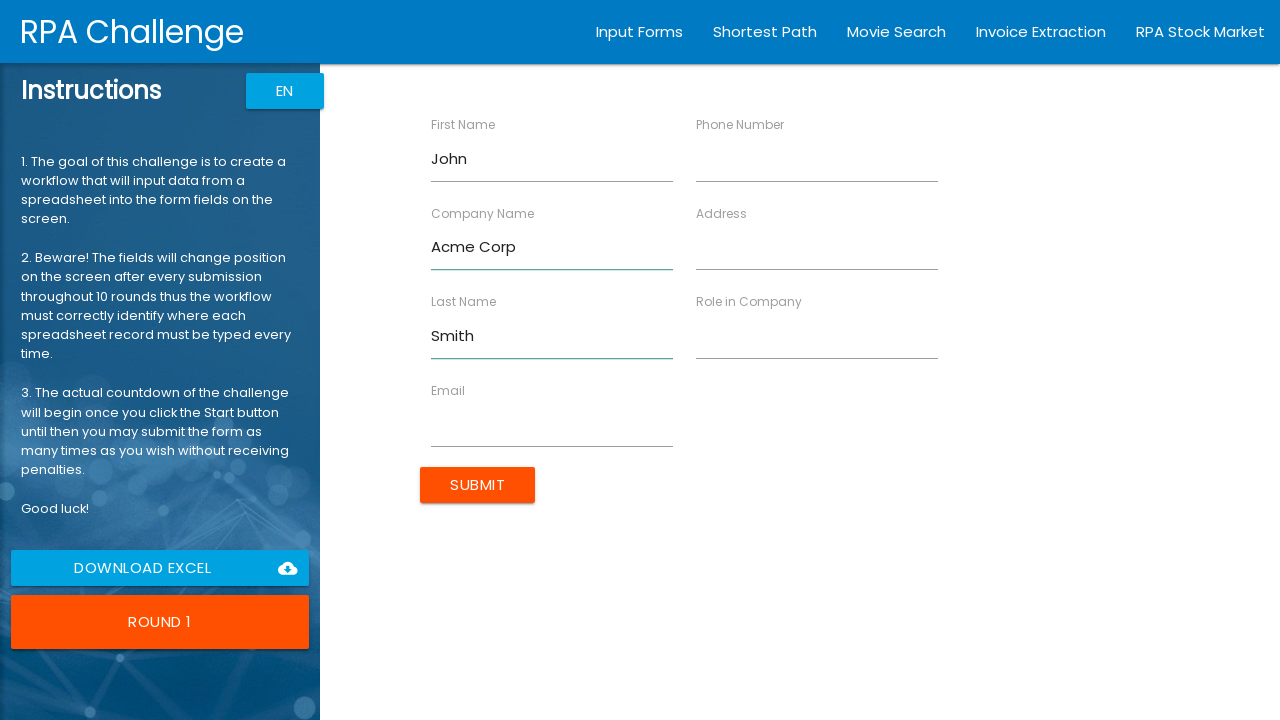

Filled Role field with 'Developer' on input[ng-reflect-name="labelRole"]
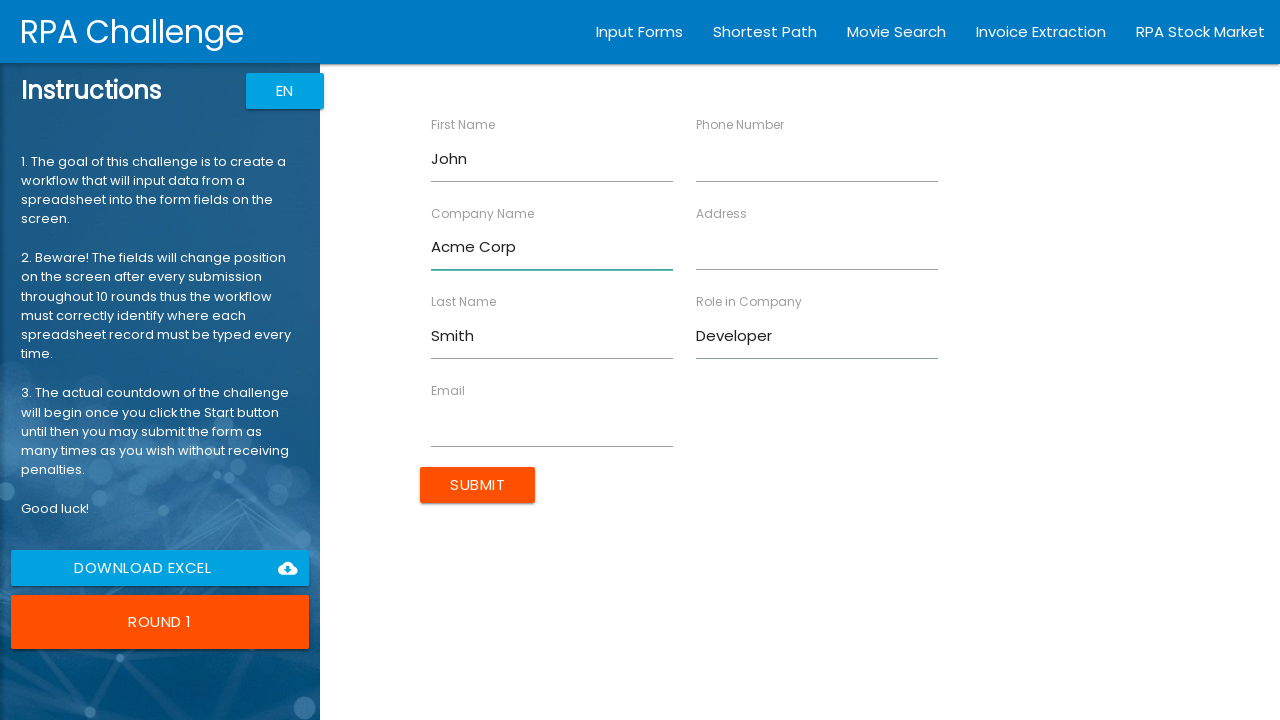

Filled Address field with '123 Main St' on input[ng-reflect-name="labelAddress"]
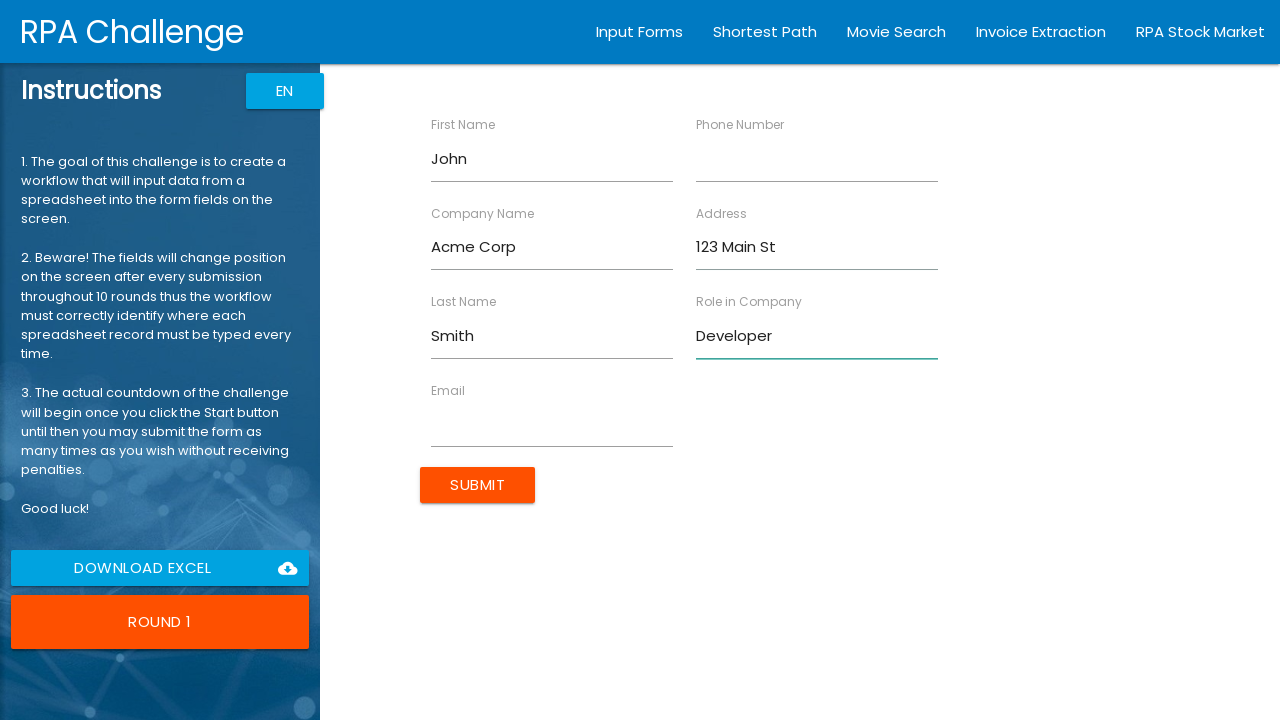

Filled Email field with 'john.smith@example.com' on input[ng-reflect-name="labelEmail"]
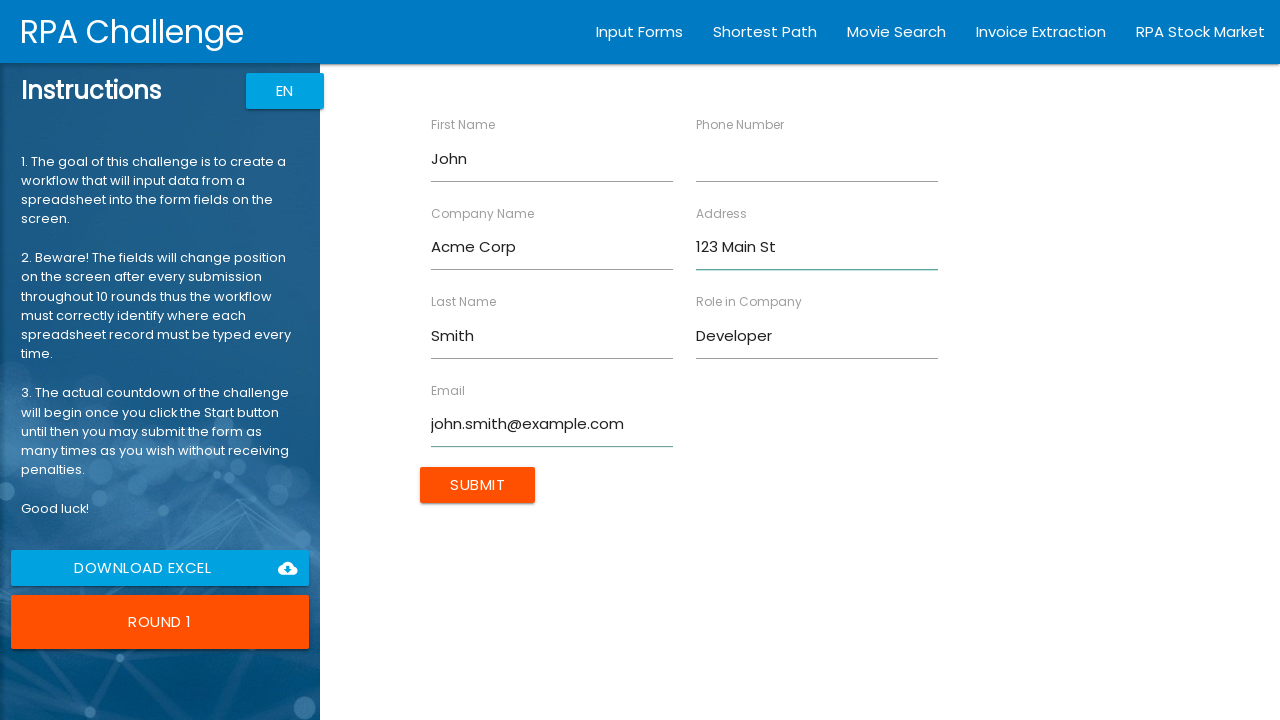

Filled Phone Number field with '5551234567' on input[ng-reflect-name="labelPhone"]
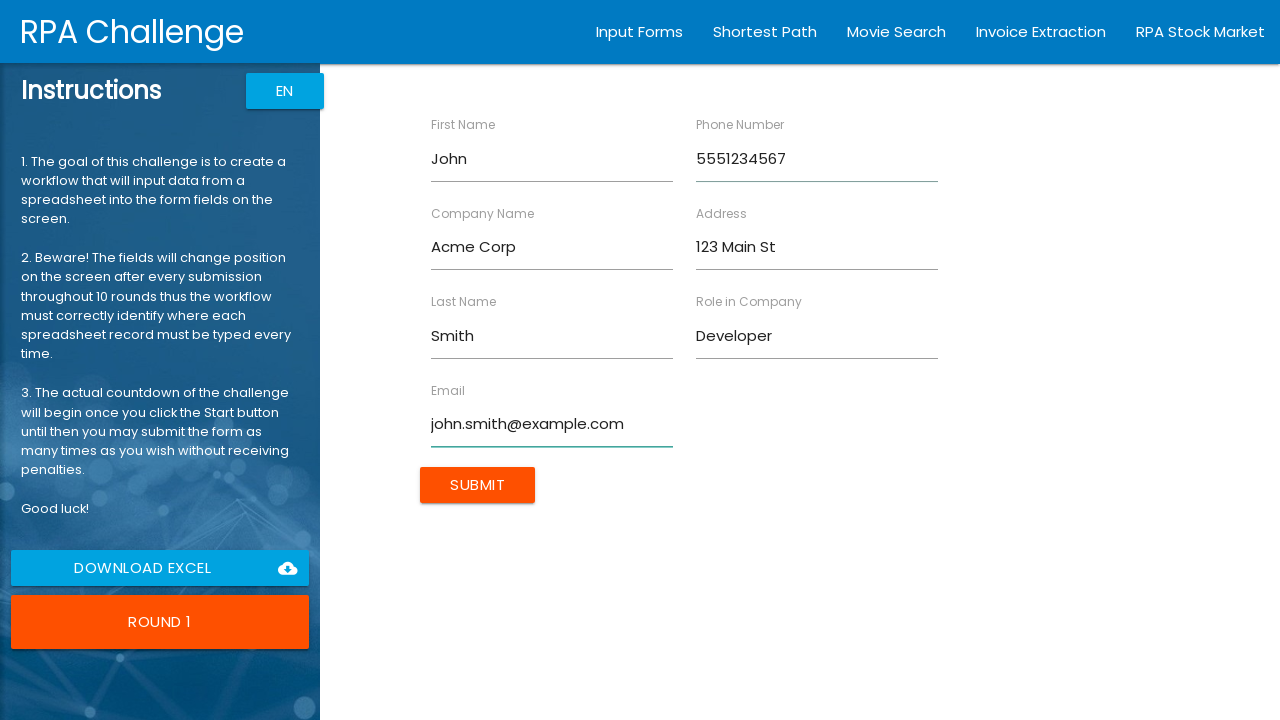

Submitted form for John Smith at (478, 485) on input[type="submit"]
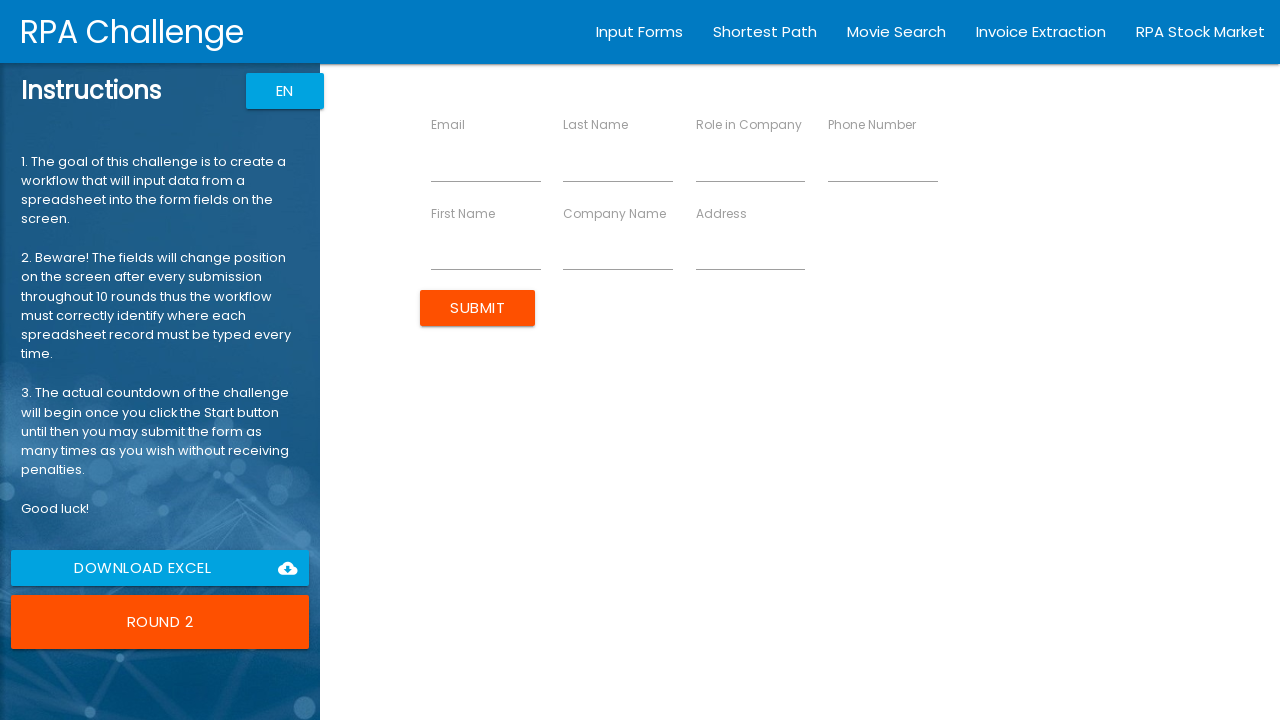

Filled First Name field with 'Jane' on input[ng-reflect-name="labelFirstName"]
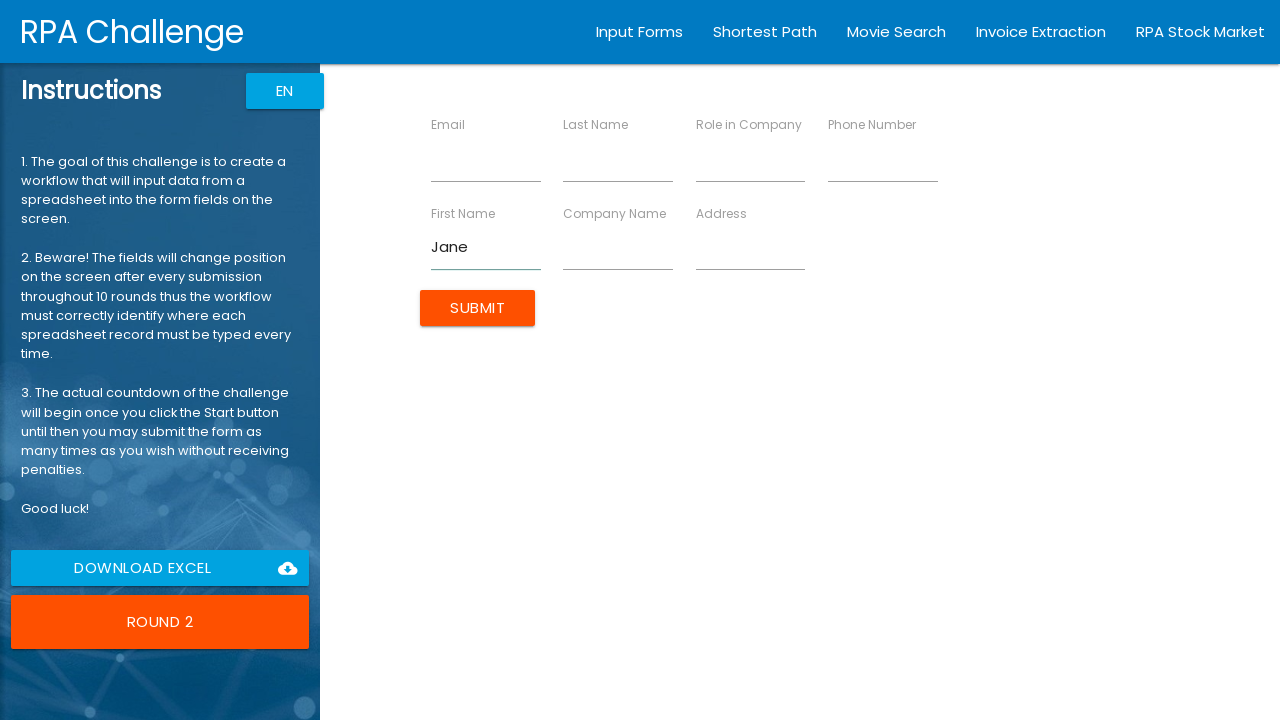

Filled Last Name field with 'Doe' on input[ng-reflect-name="labelLastName"]
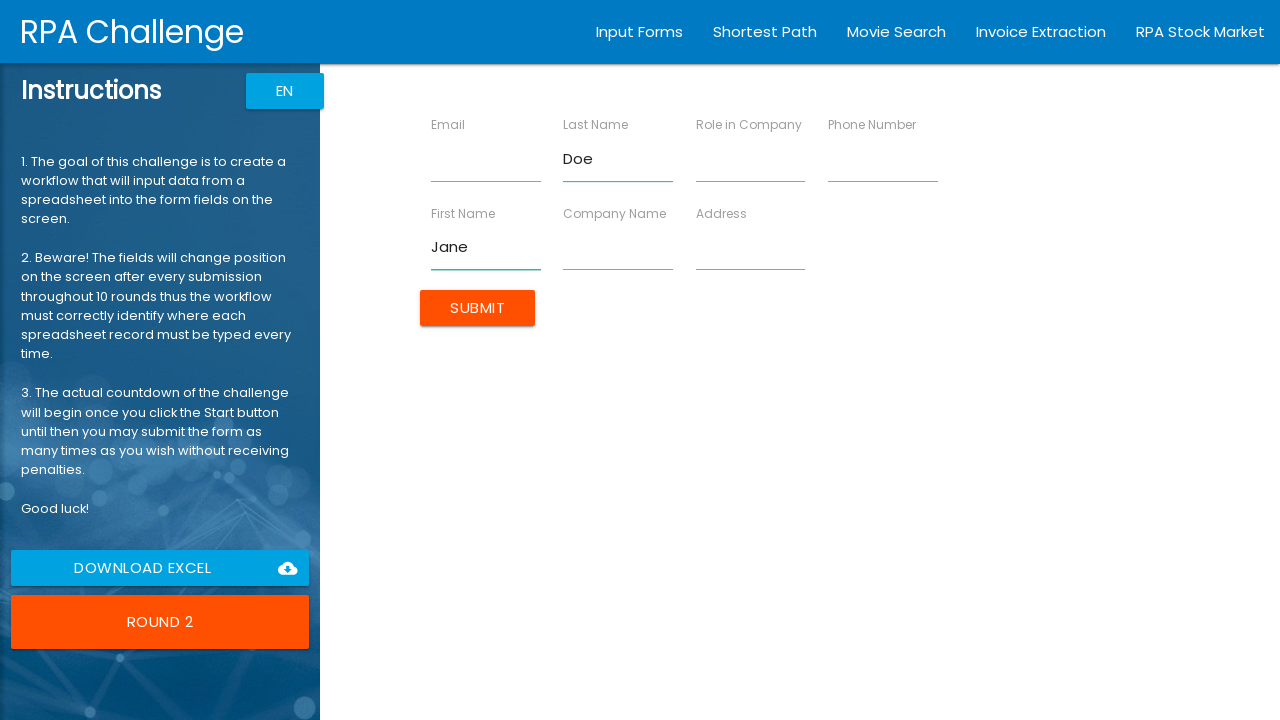

Filled Company Name field with 'Tech Inc' on input[ng-reflect-name="labelCompanyName"]
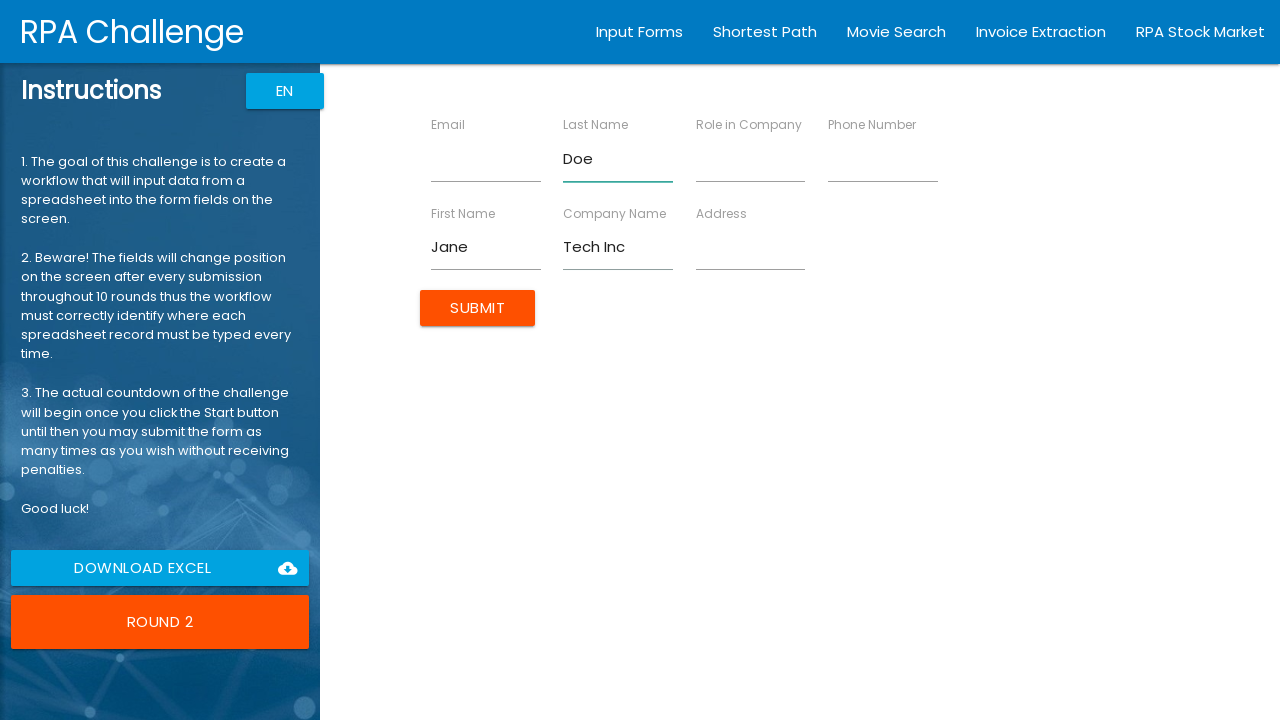

Filled Role field with 'Manager' on input[ng-reflect-name="labelRole"]
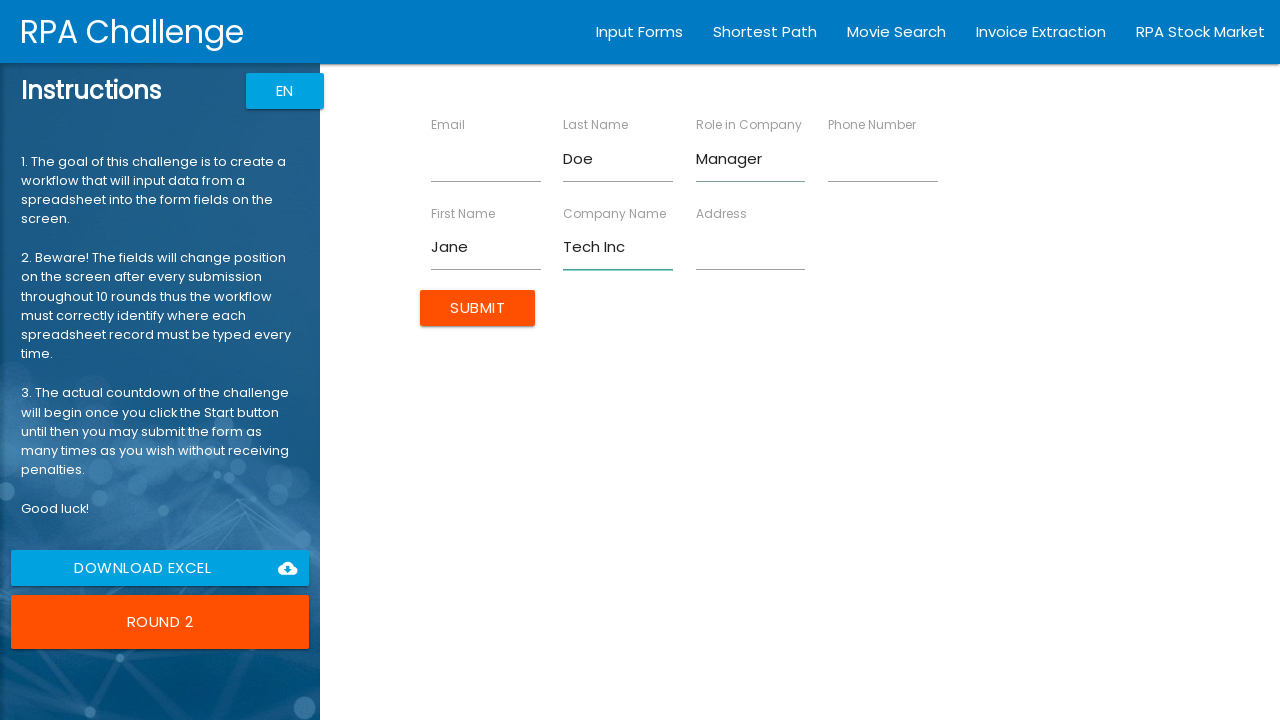

Filled Address field with '456 Oak Ave' on input[ng-reflect-name="labelAddress"]
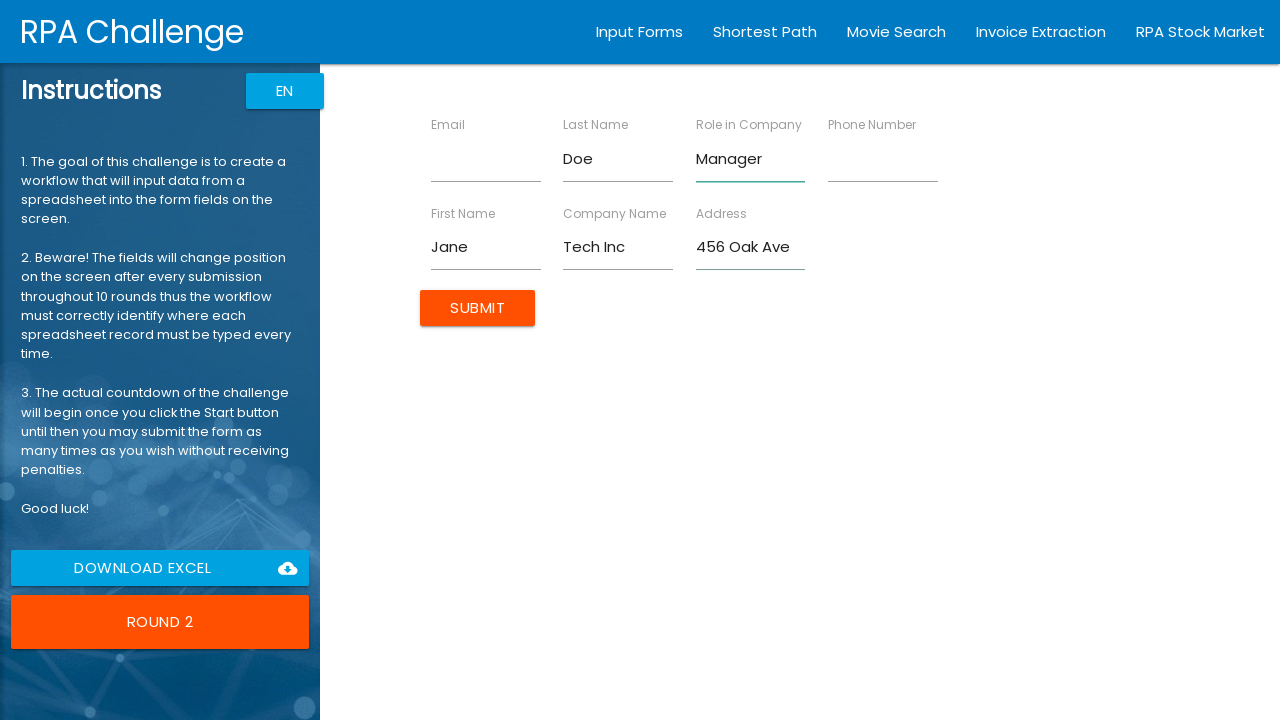

Filled Email field with 'jane.doe@example.com' on input[ng-reflect-name="labelEmail"]
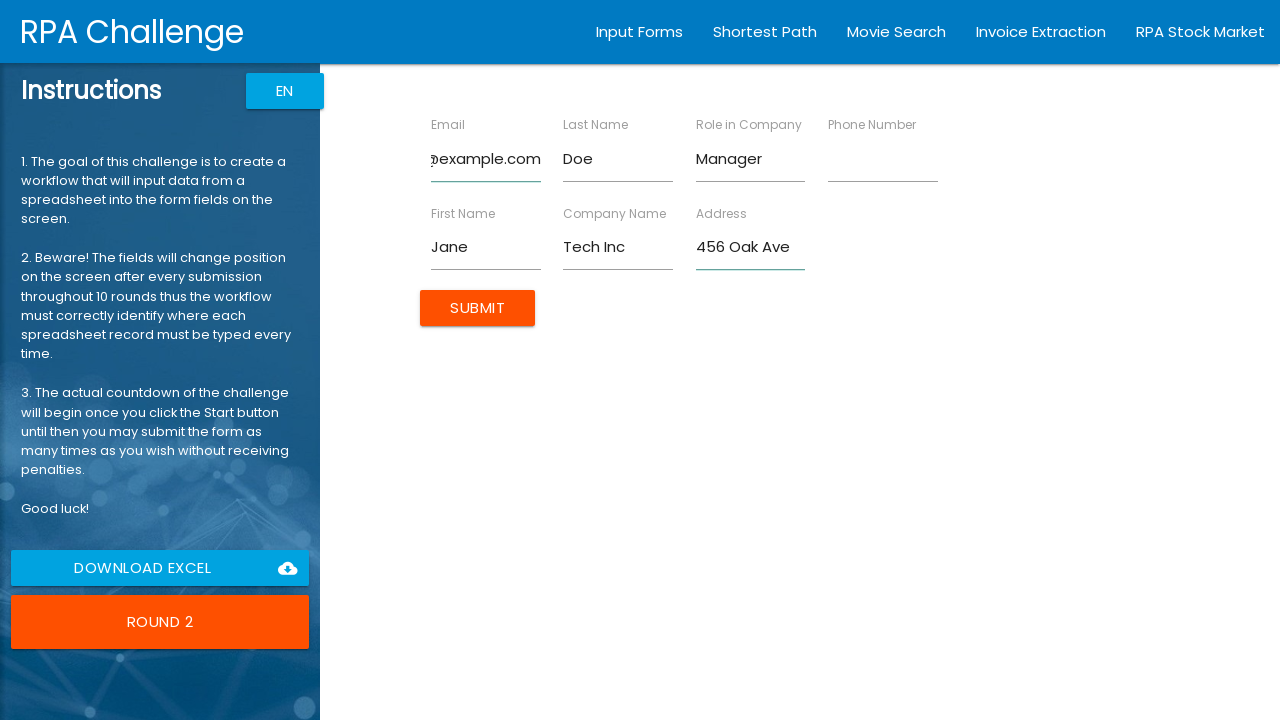

Filled Phone Number field with '5559876543' on input[ng-reflect-name="labelPhone"]
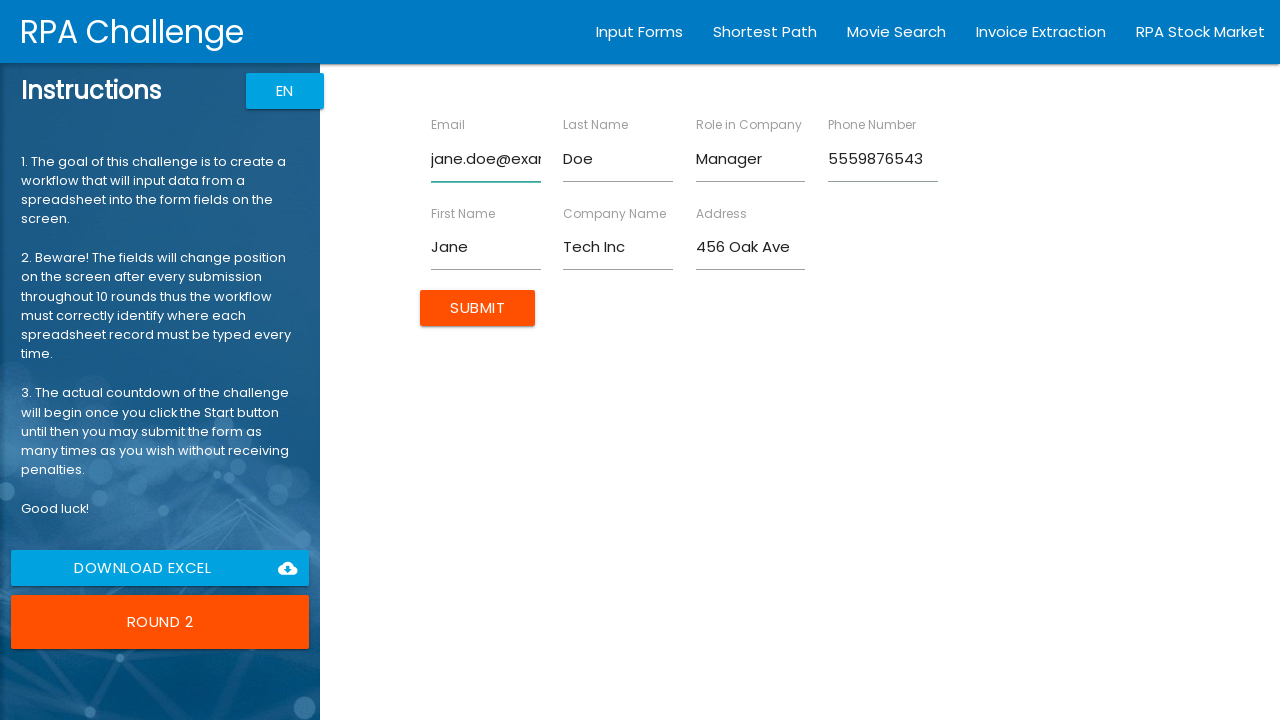

Submitted form for Jane Doe at (478, 308) on input[type="submit"]
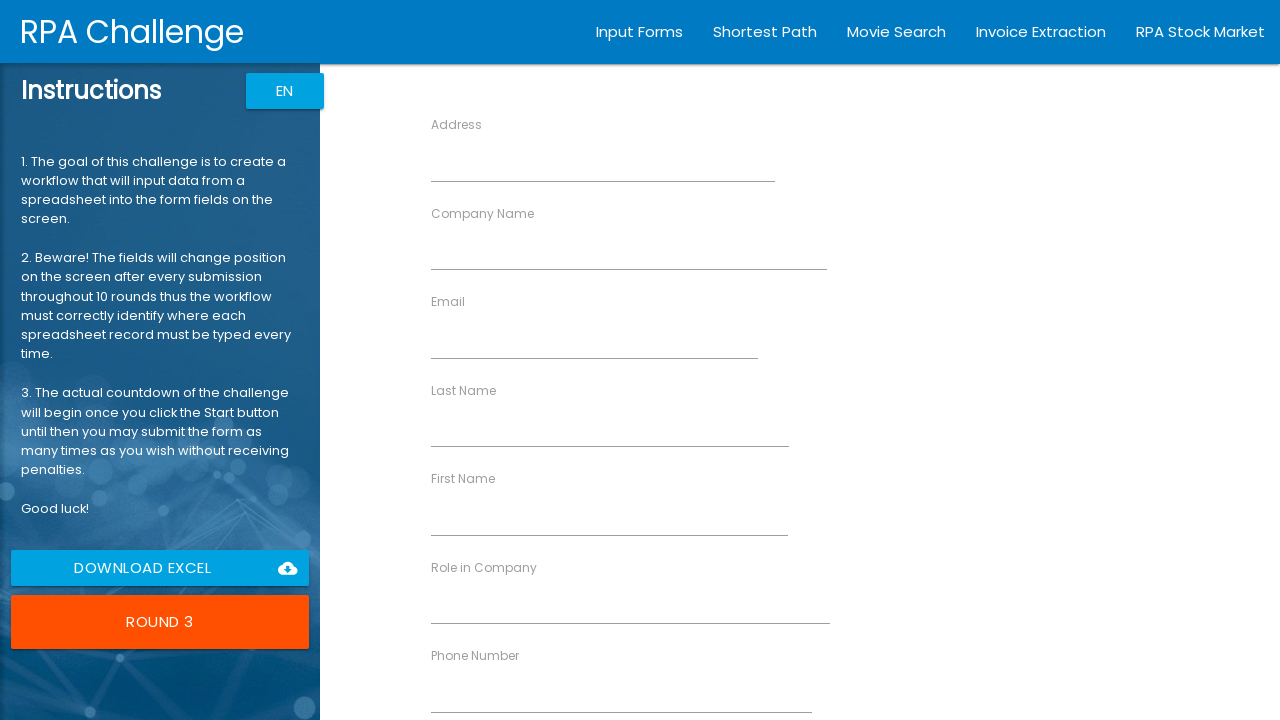

Filled First Name field with 'Robert' on input[ng-reflect-name="labelFirstName"]
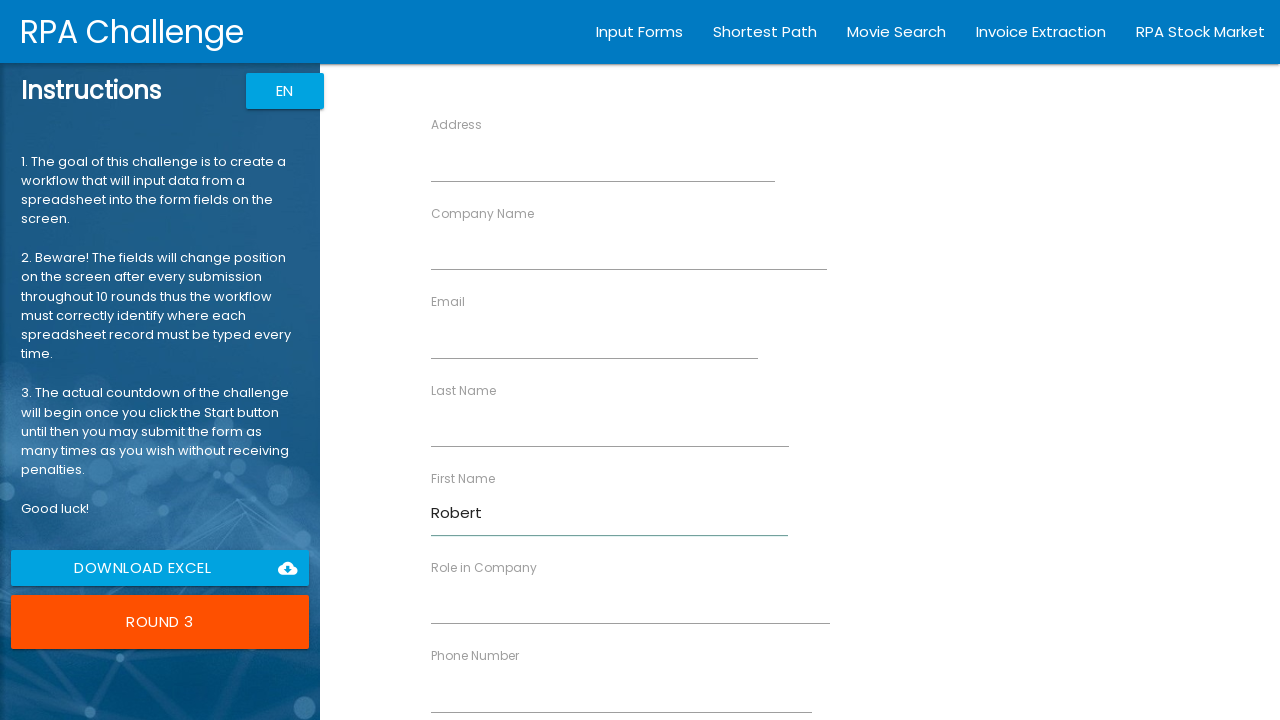

Filled Last Name field with 'Johnson' on input[ng-reflect-name="labelLastName"]
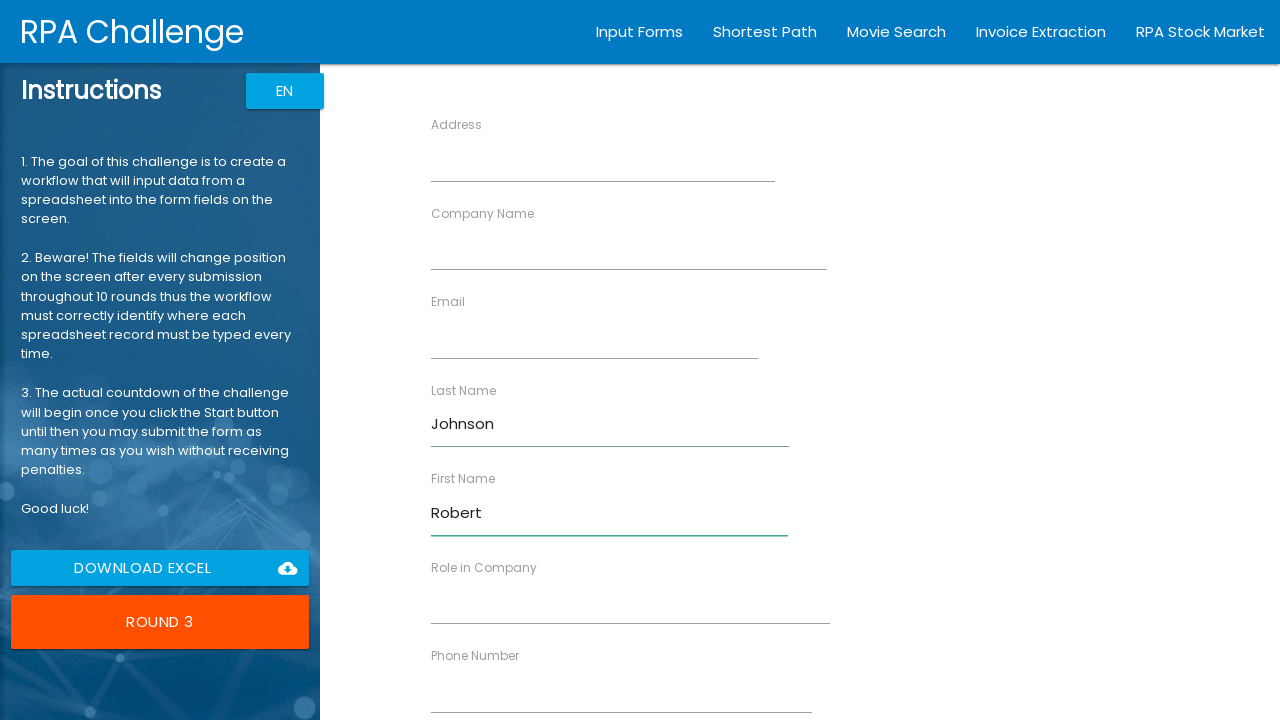

Filled Company Name field with 'Global Ltd' on input[ng-reflect-name="labelCompanyName"]
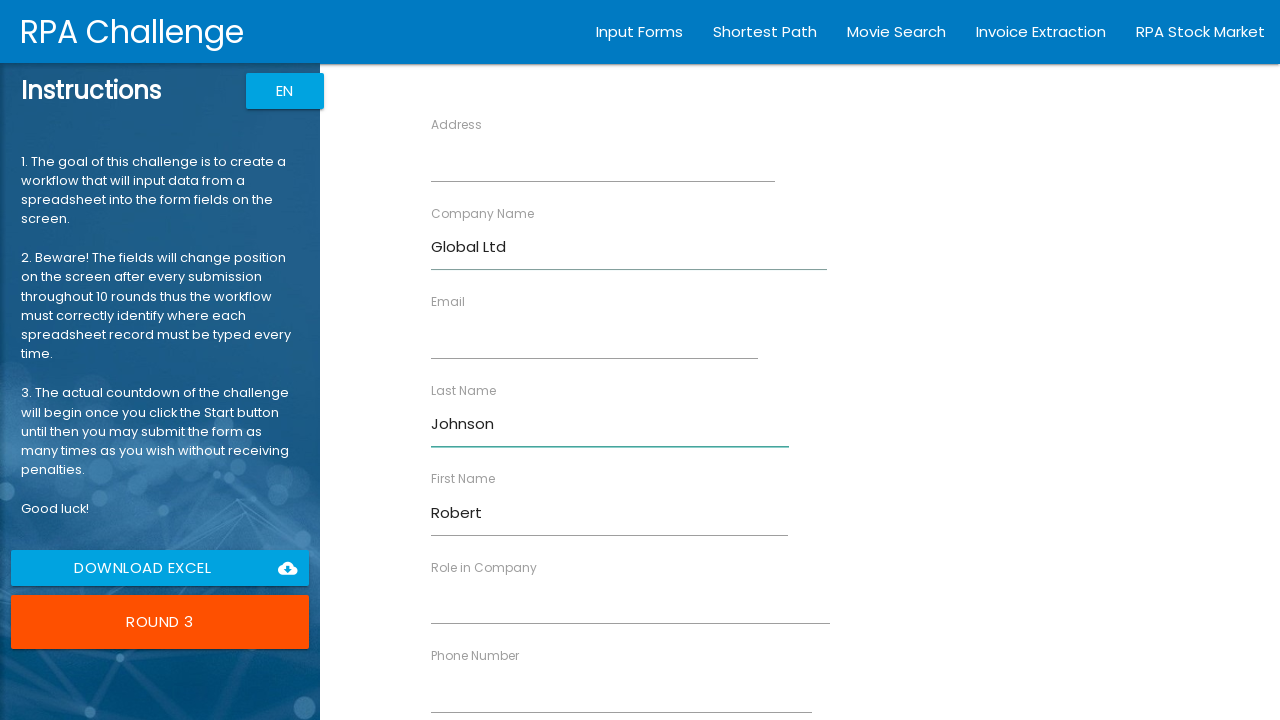

Filled Role field with 'Analyst' on input[ng-reflect-name="labelRole"]
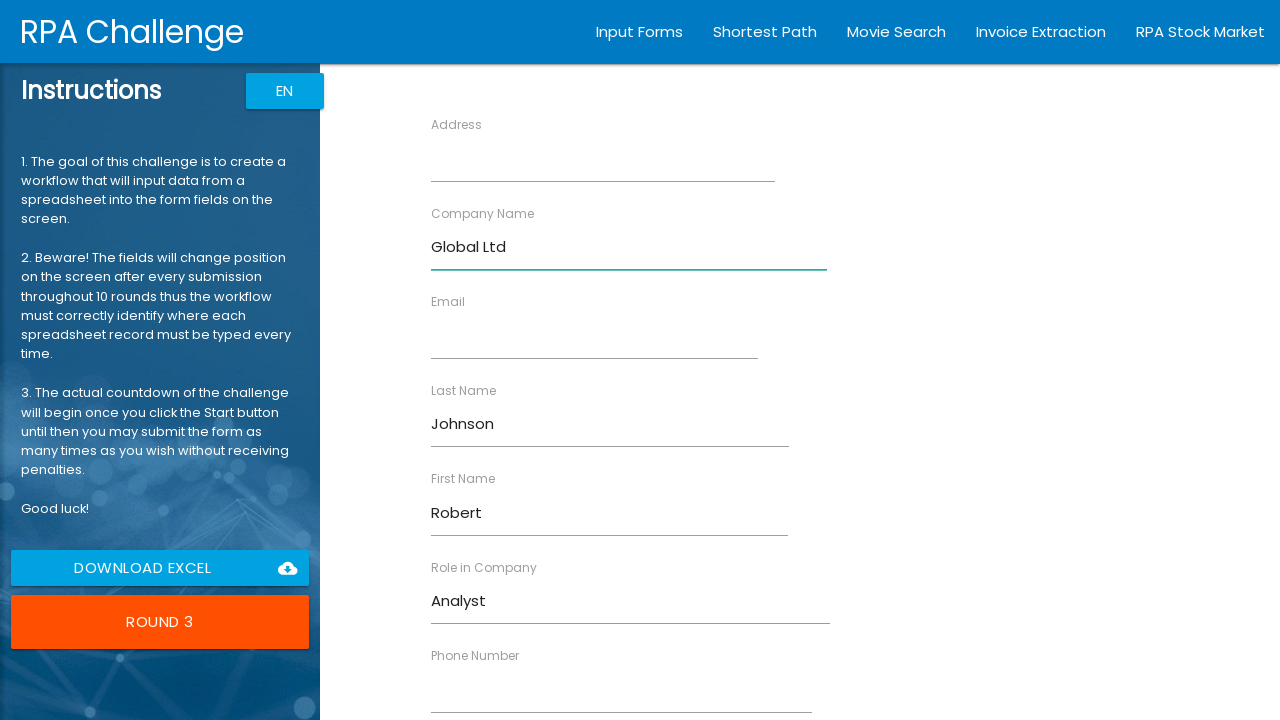

Filled Address field with '789 Pine Rd' on input[ng-reflect-name="labelAddress"]
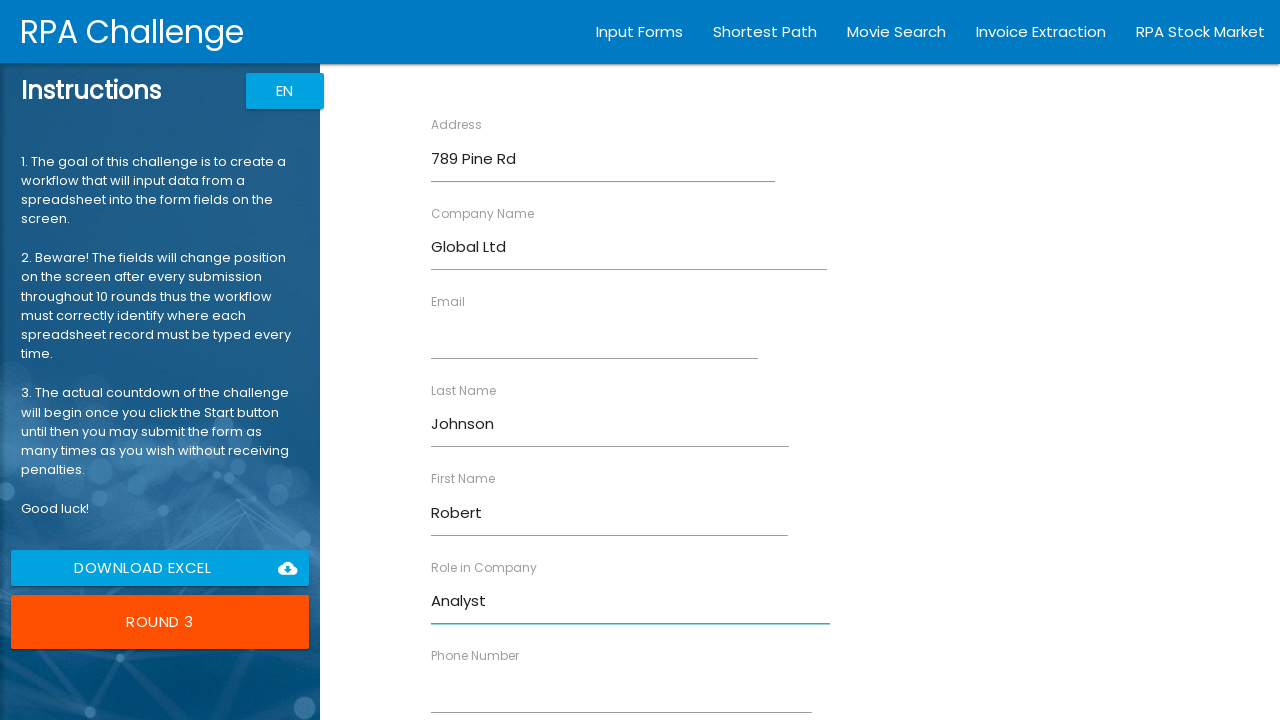

Filled Email field with 'robert.j@example.com' on input[ng-reflect-name="labelEmail"]
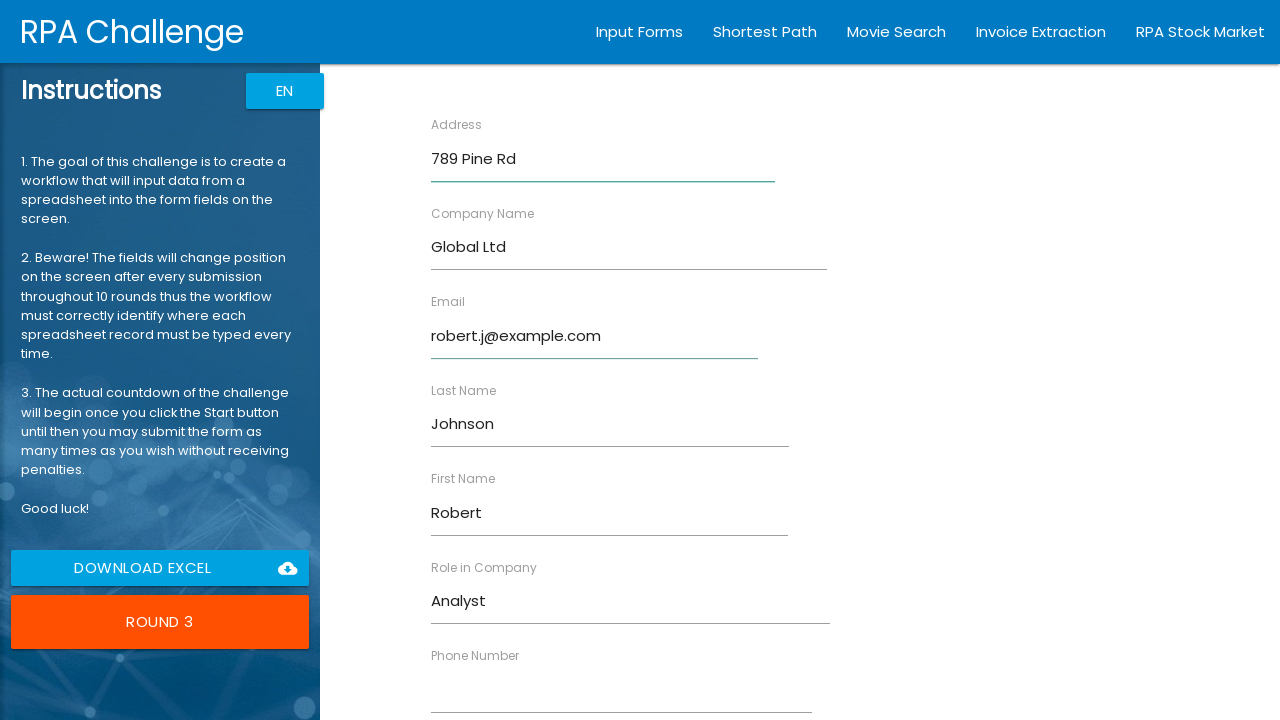

Filled Phone Number field with '5554567890' on input[ng-reflect-name="labelPhone"]
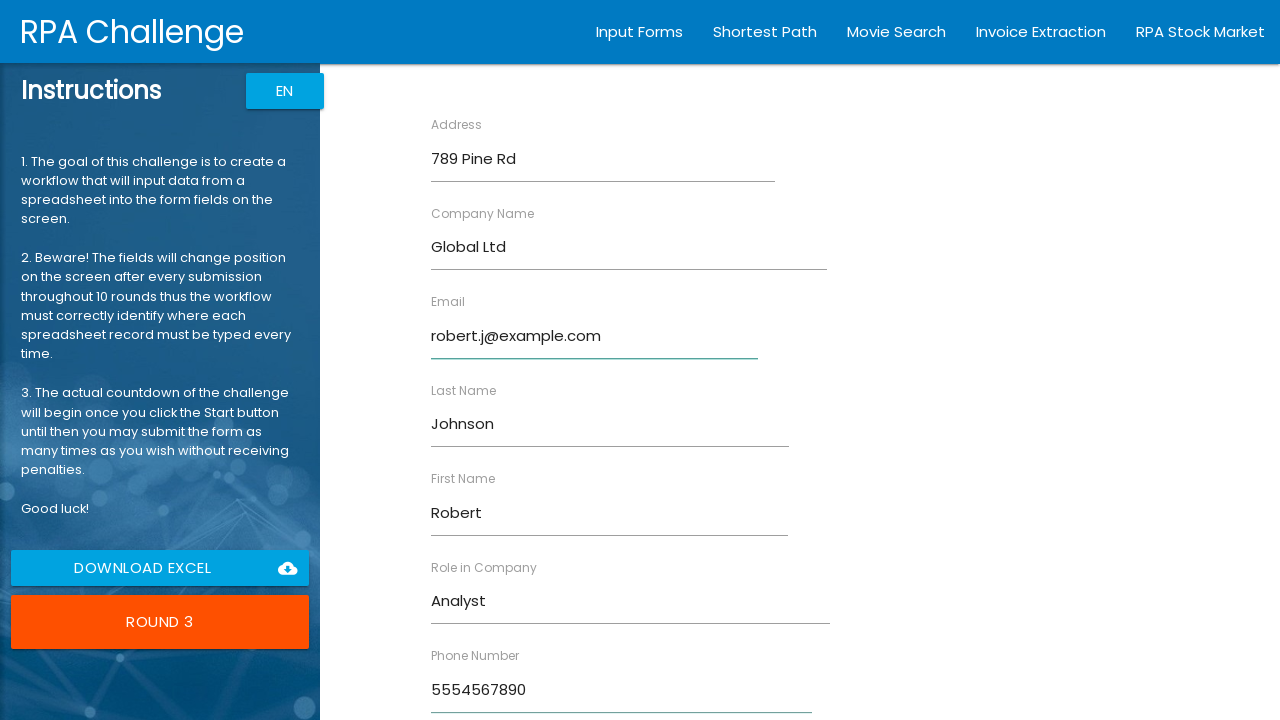

Submitted form for Robert Johnson at (478, 688) on input[type="submit"]
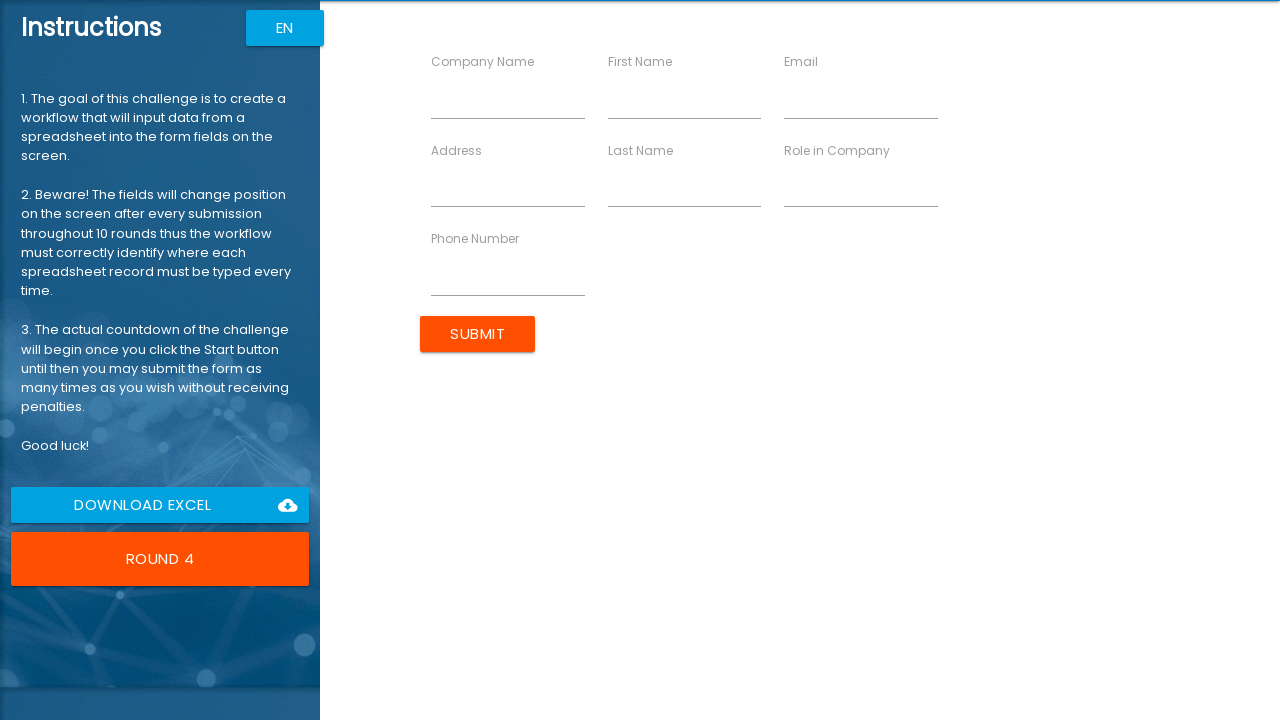

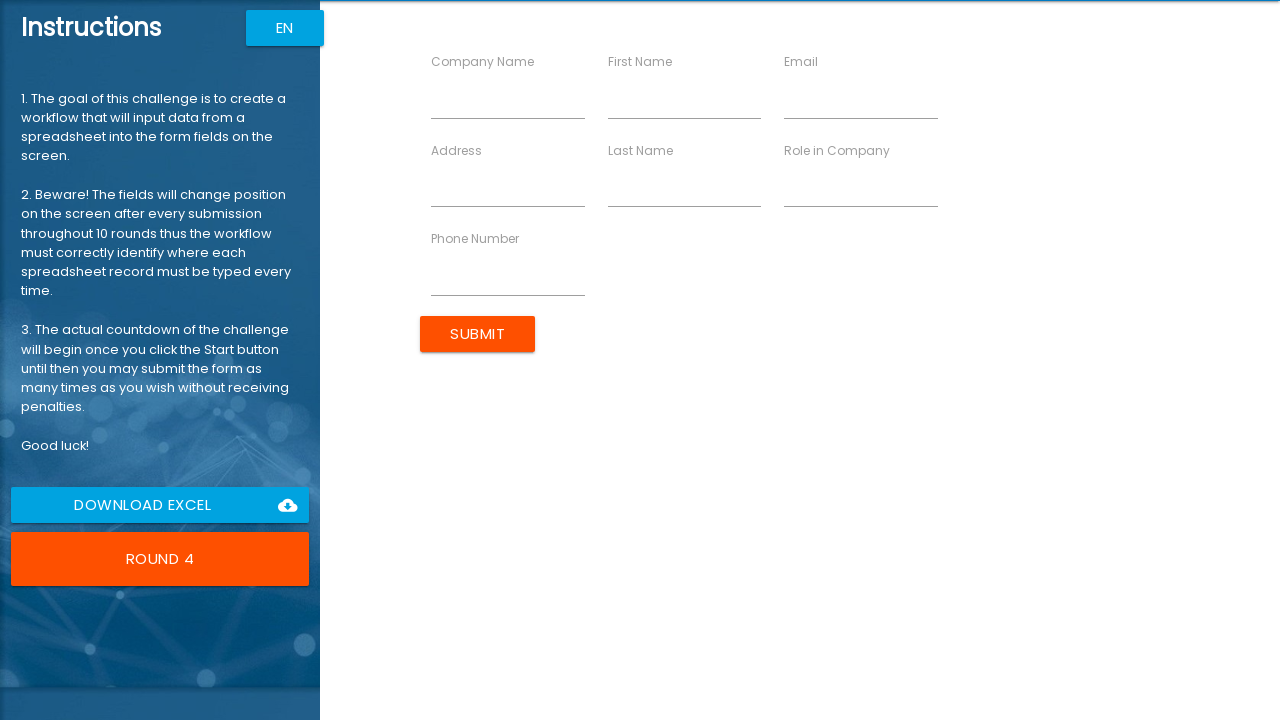